Tests the search functionality on python.org by entering a search query and submitting it

Starting URL: https://www.python.org

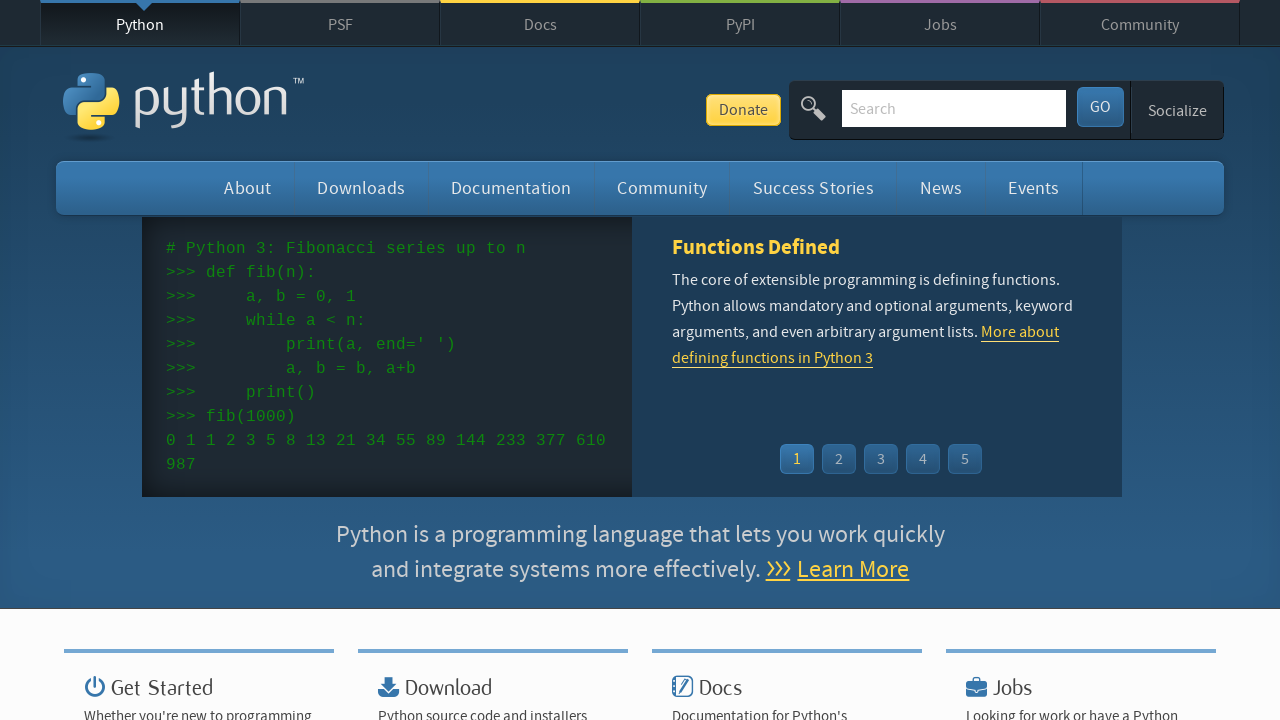

Located and cleared the search field on python.org on #id-search-field
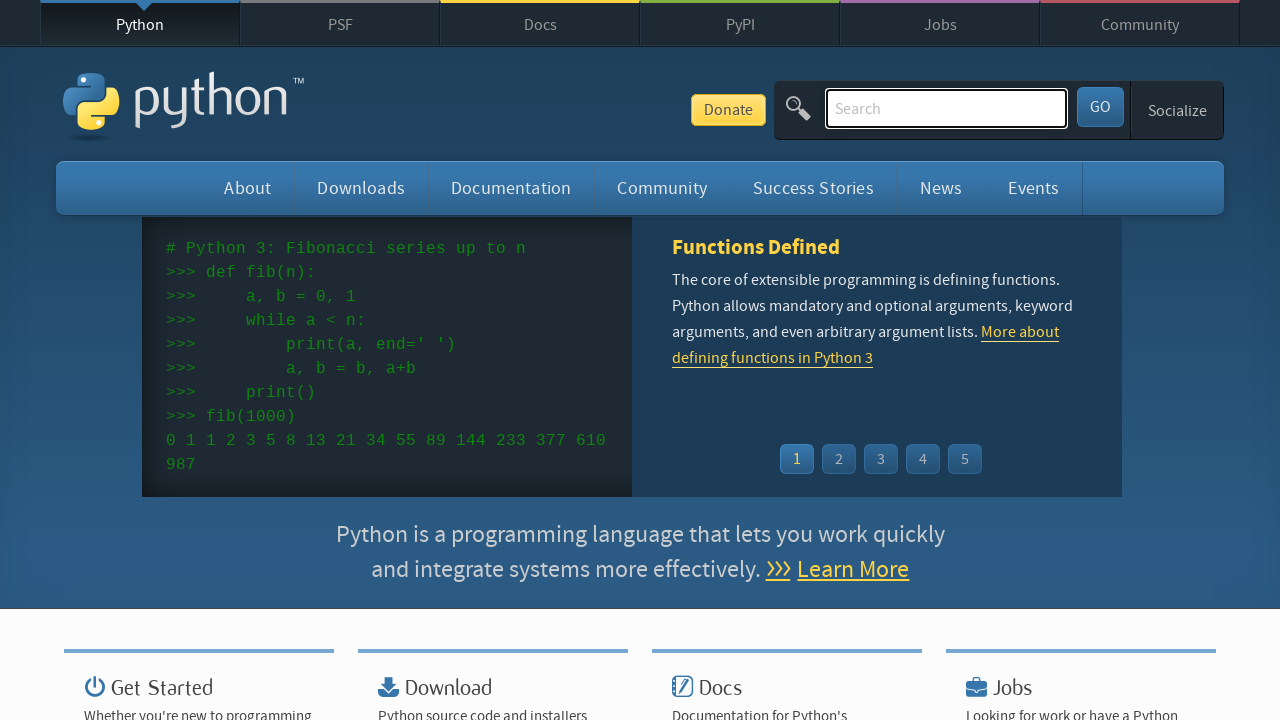

Entered search query 'lambda' in the search field on #id-search-field
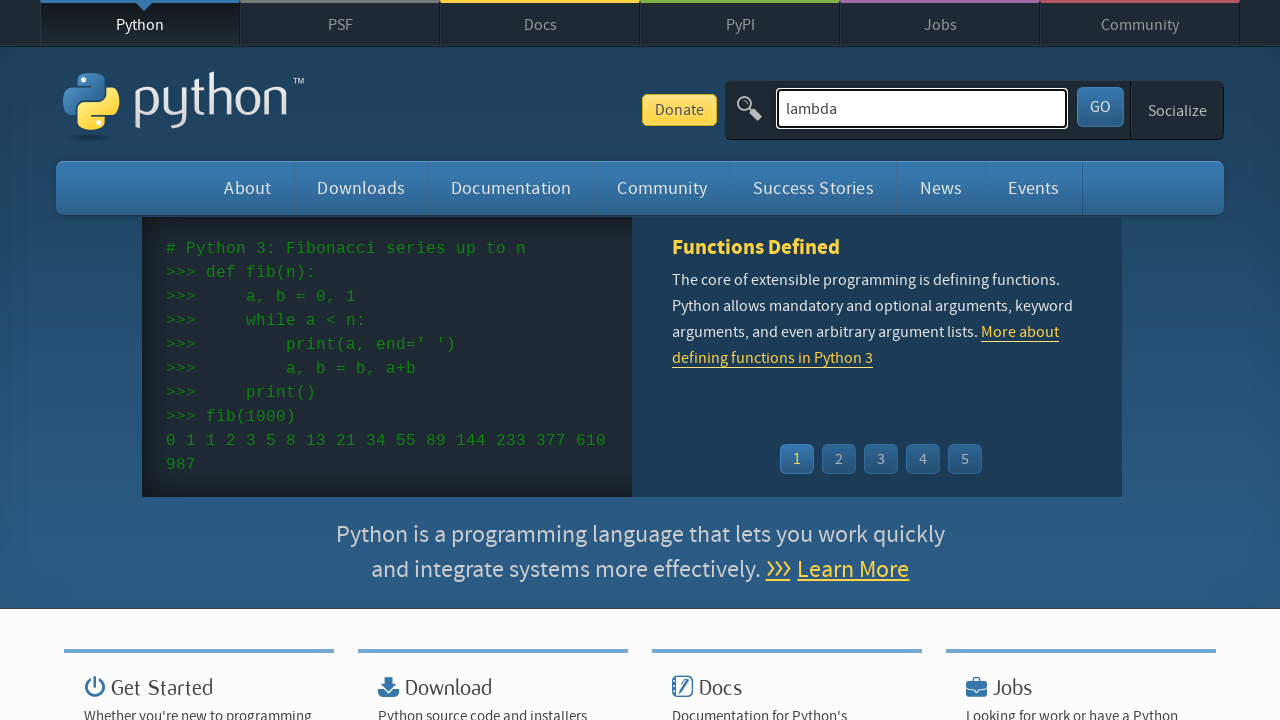

Pressed Enter to submit the search query on #id-search-field
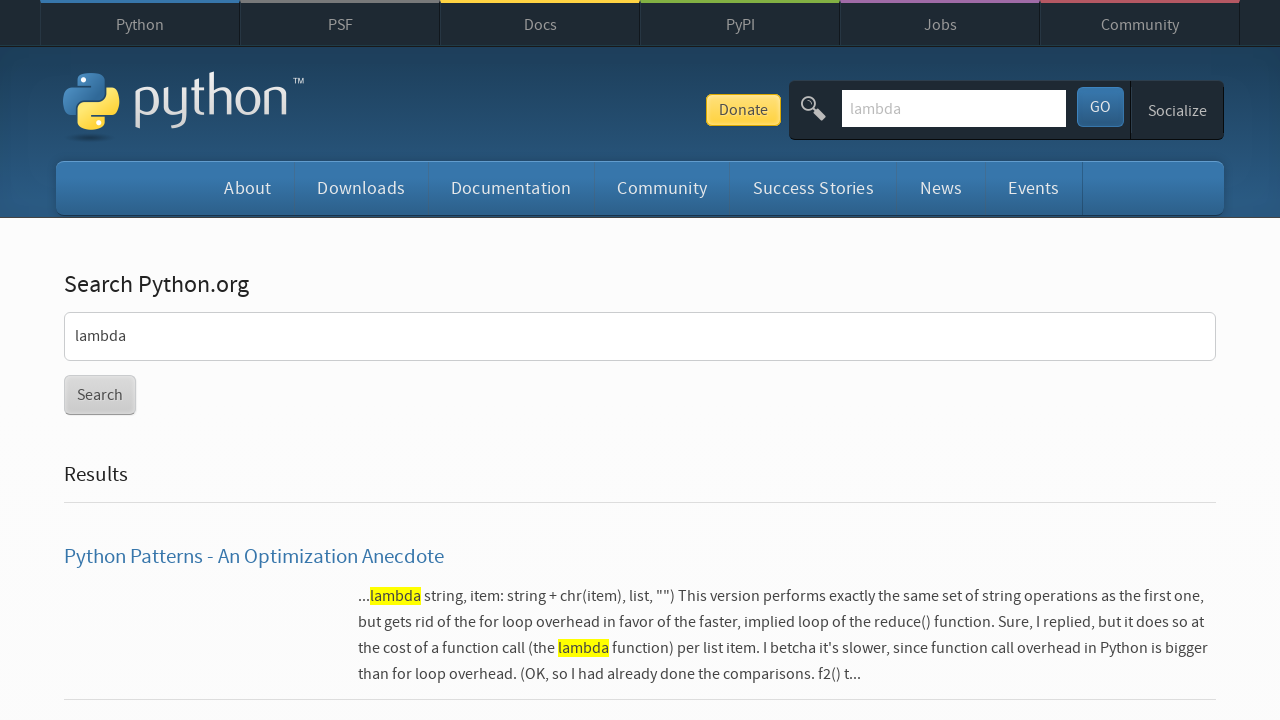

Search results page loaded successfully
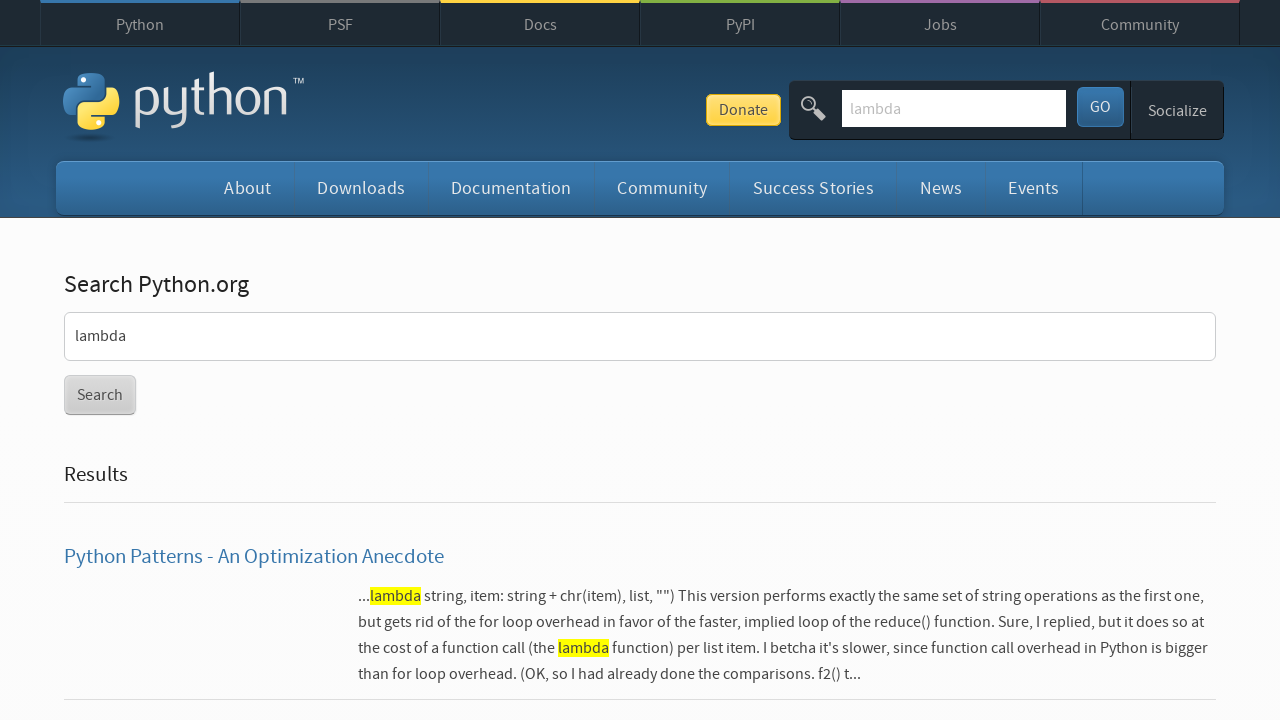

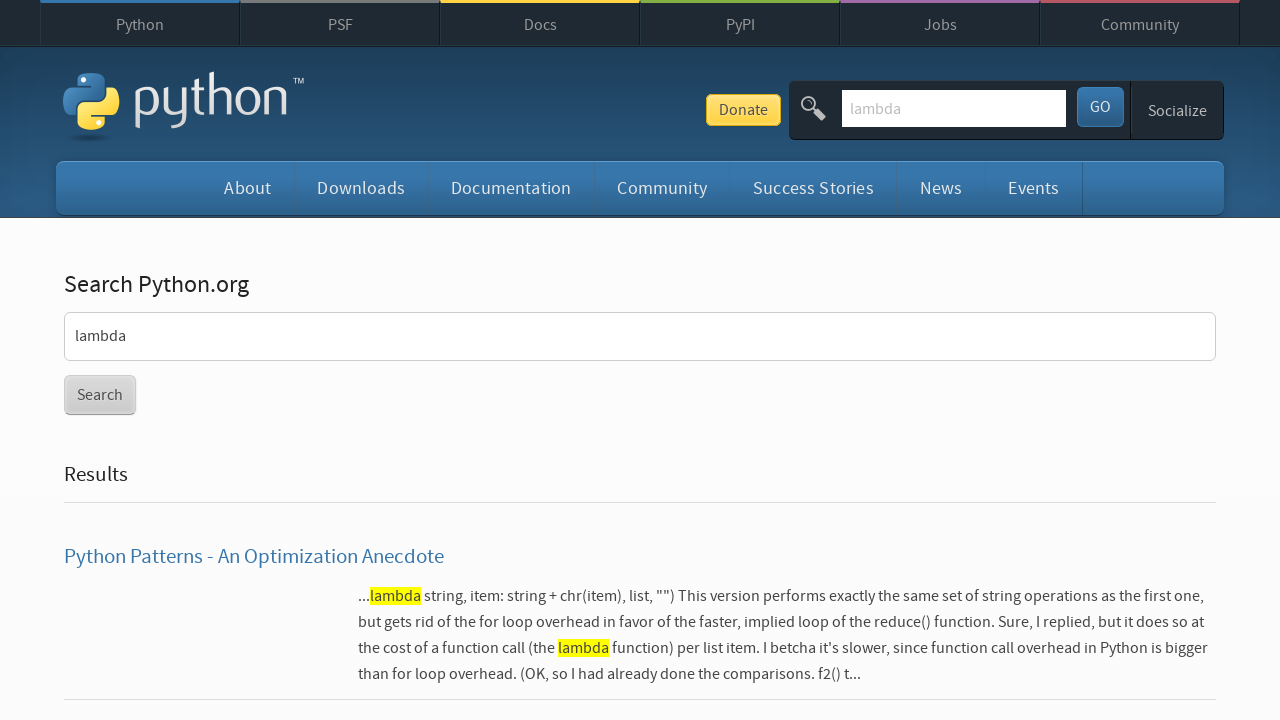